Tests the derivative calculator by entering a mathematical expression (ln(x/2)), clicking the "Show Steps" button, and waiting for the calculation results to appear.

Starting URL: https://www.derivative-calculator.net/

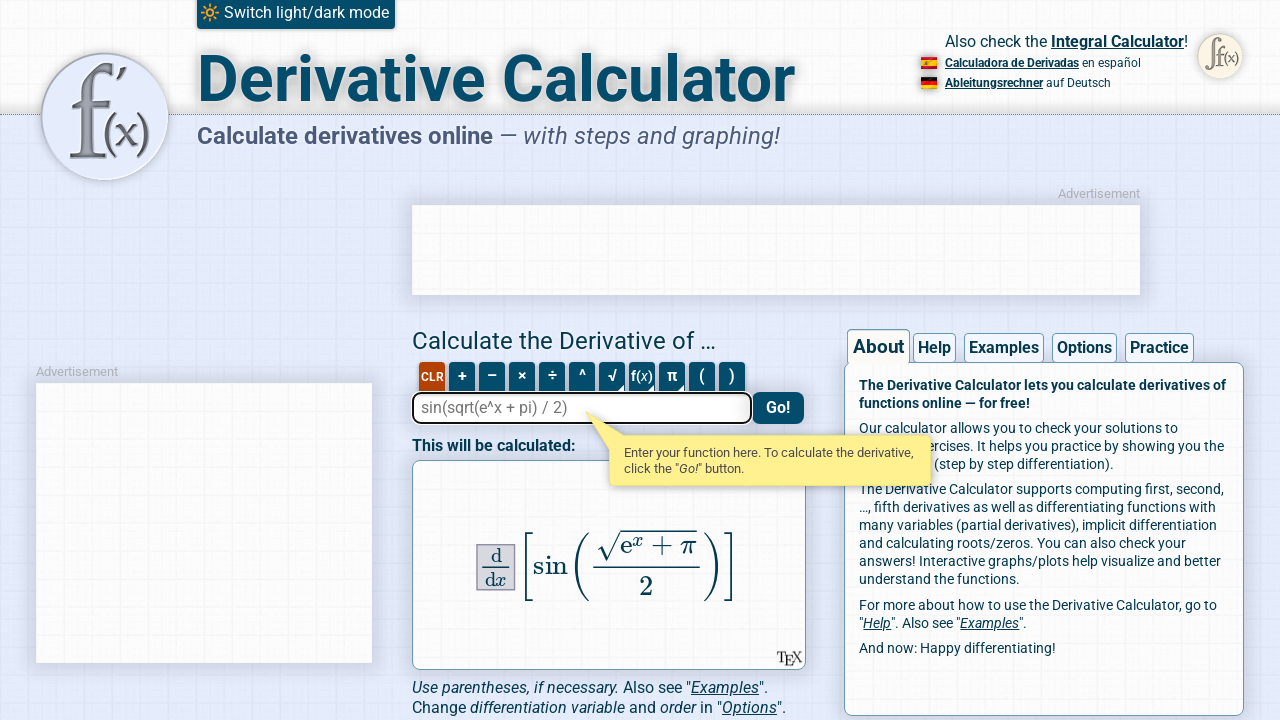

Entered mathematical expression 'ln(x/2)' in the input field on #expression
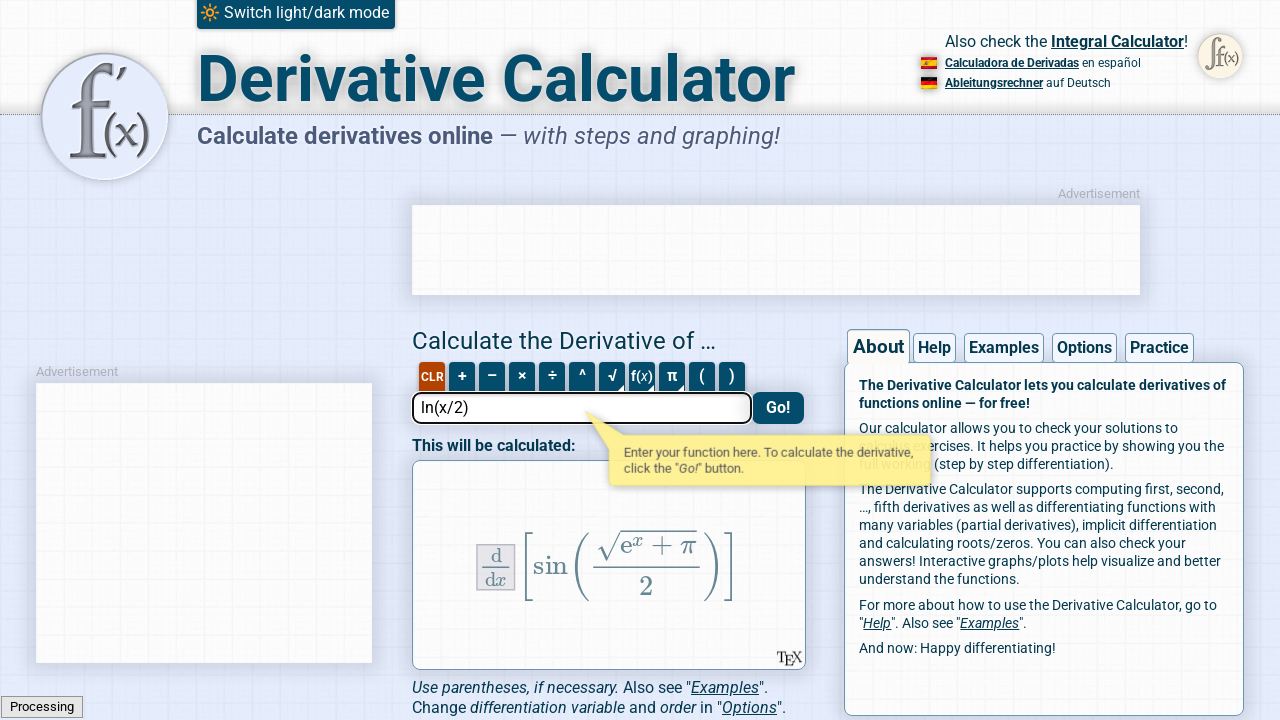

Pressed Enter to submit the expression on #expression
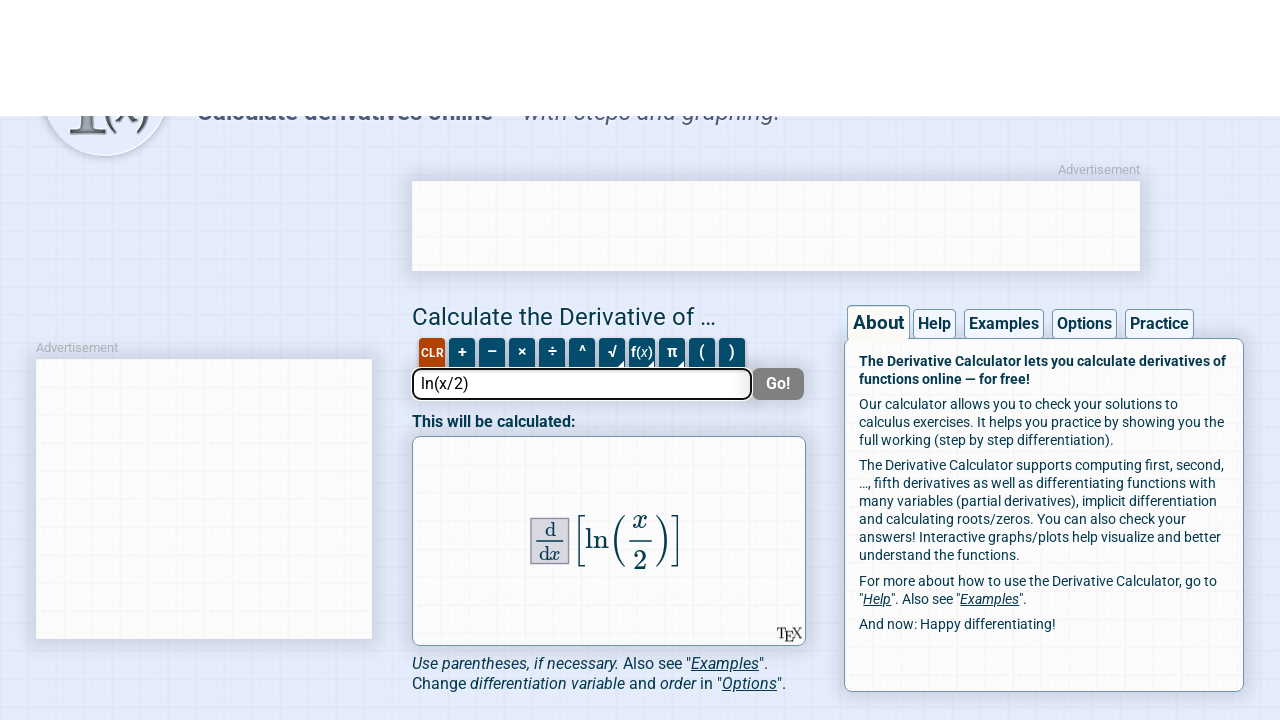

Show Steps button became visible
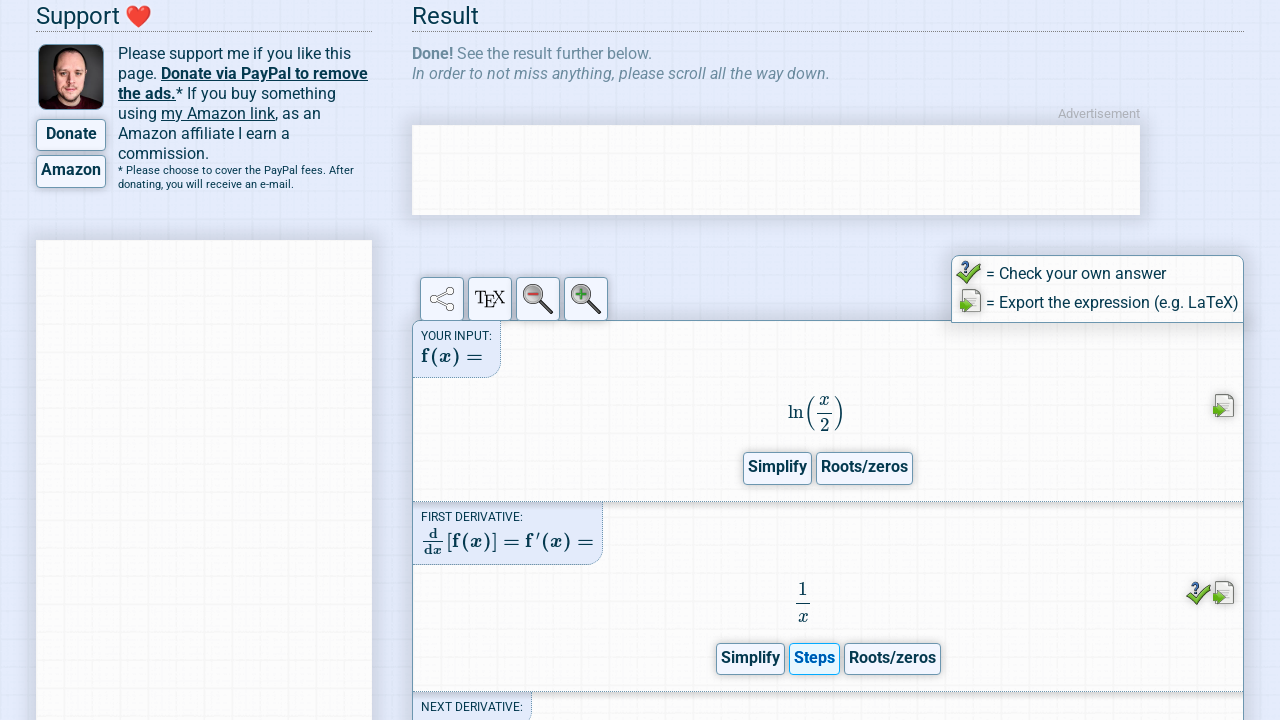

Clicked the Show Steps button at (814, 659) on .show-steps-button
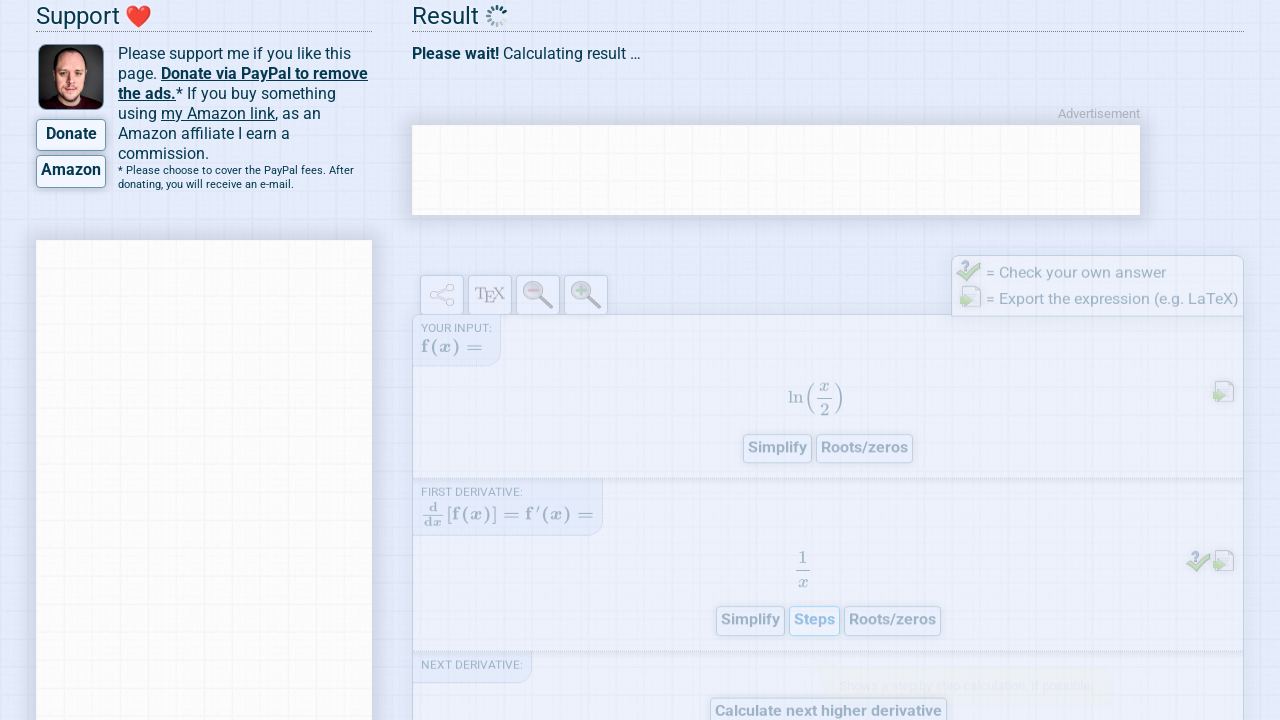

Calculation content area loaded
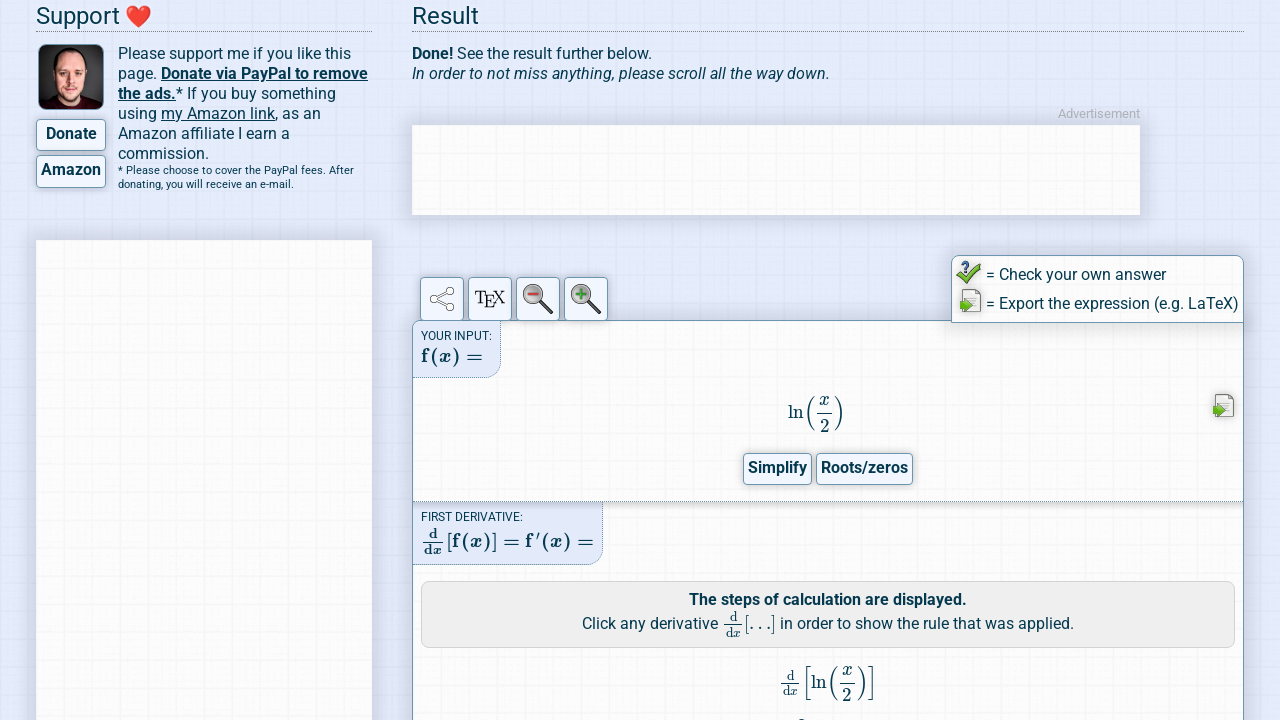

Result element appeared on the page
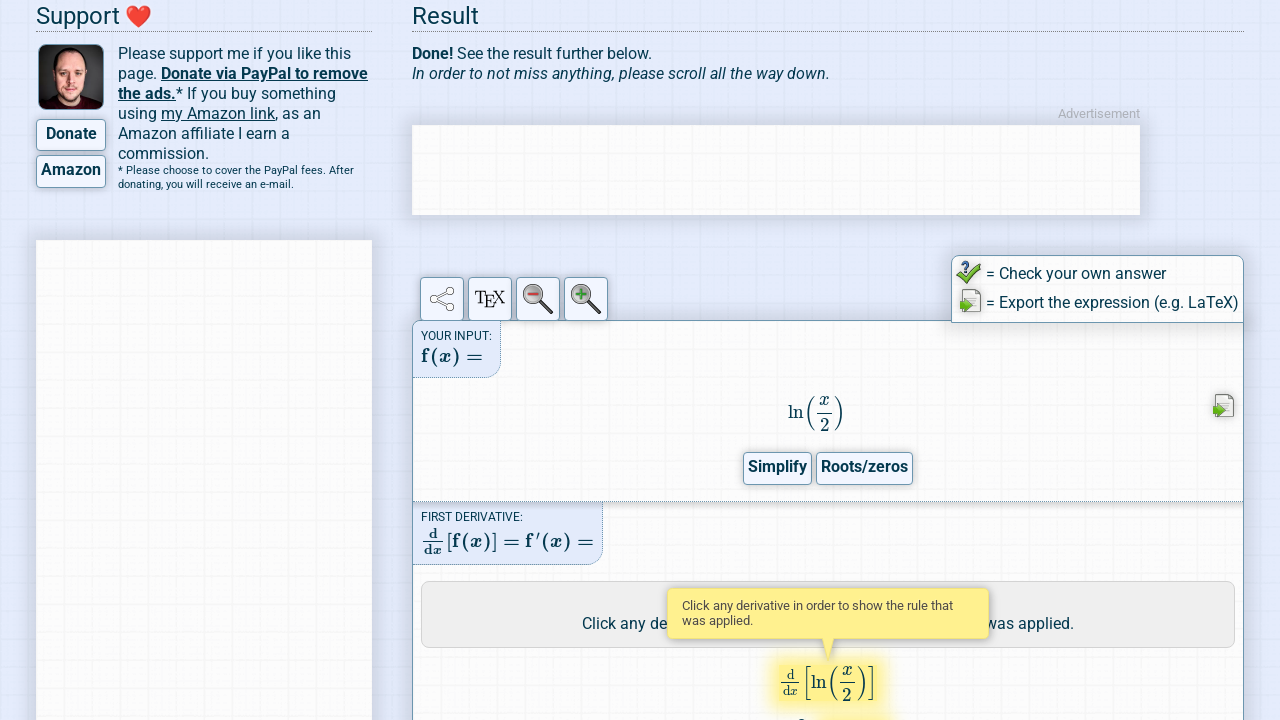

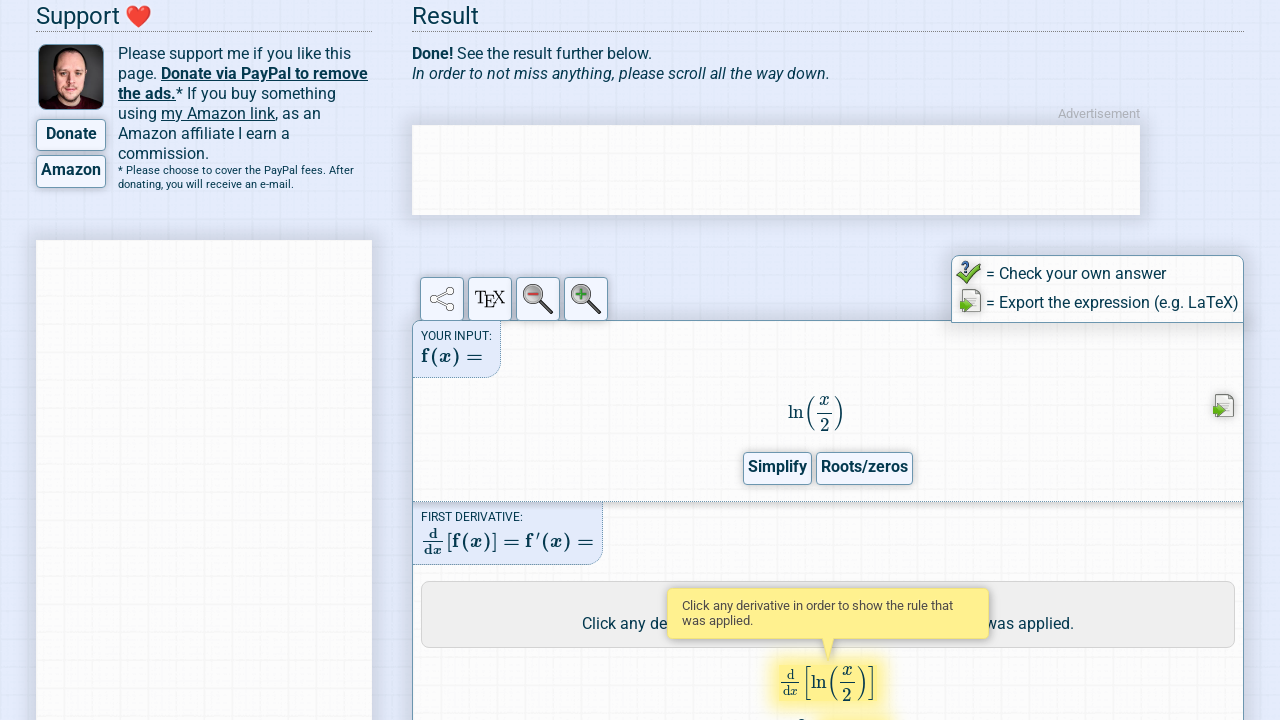